Tests relative locator functionality by finding and clicking an element positioned to the right of a span element containing "Years of Experience"

Starting URL: https://awesomeqa.com/practice.html

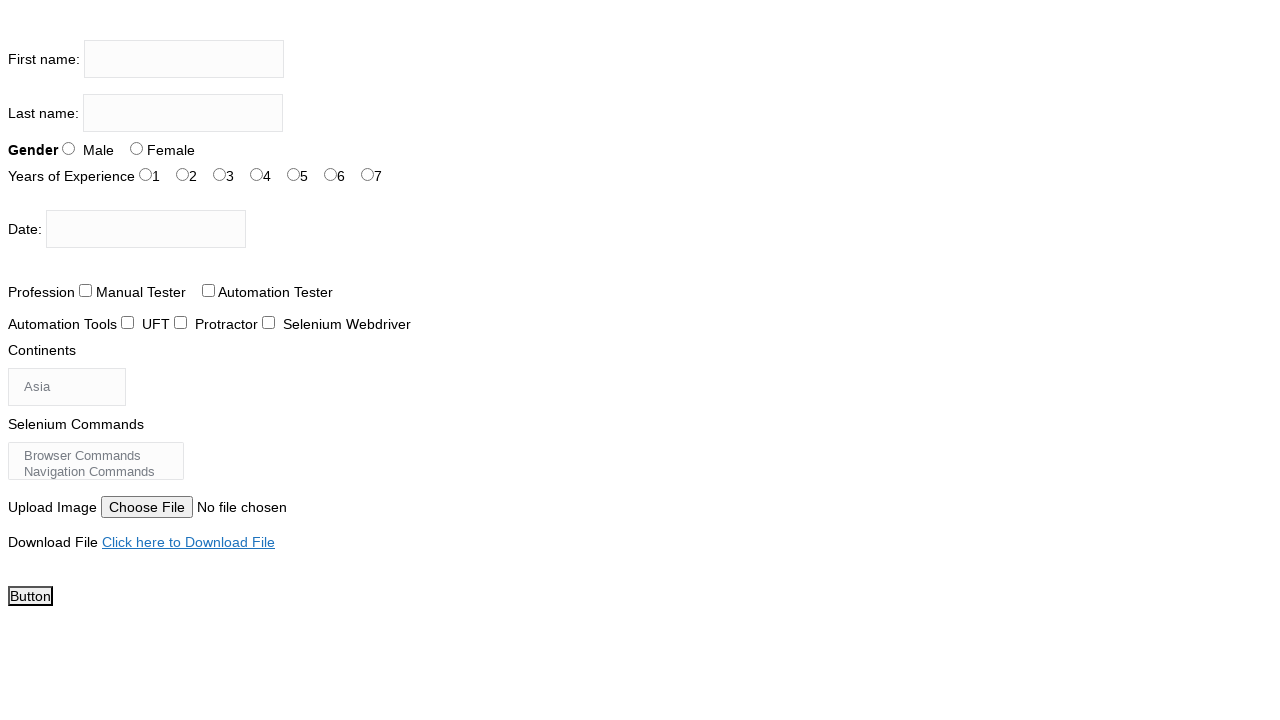

Navigated to https://awesomeqa.com/practice.html
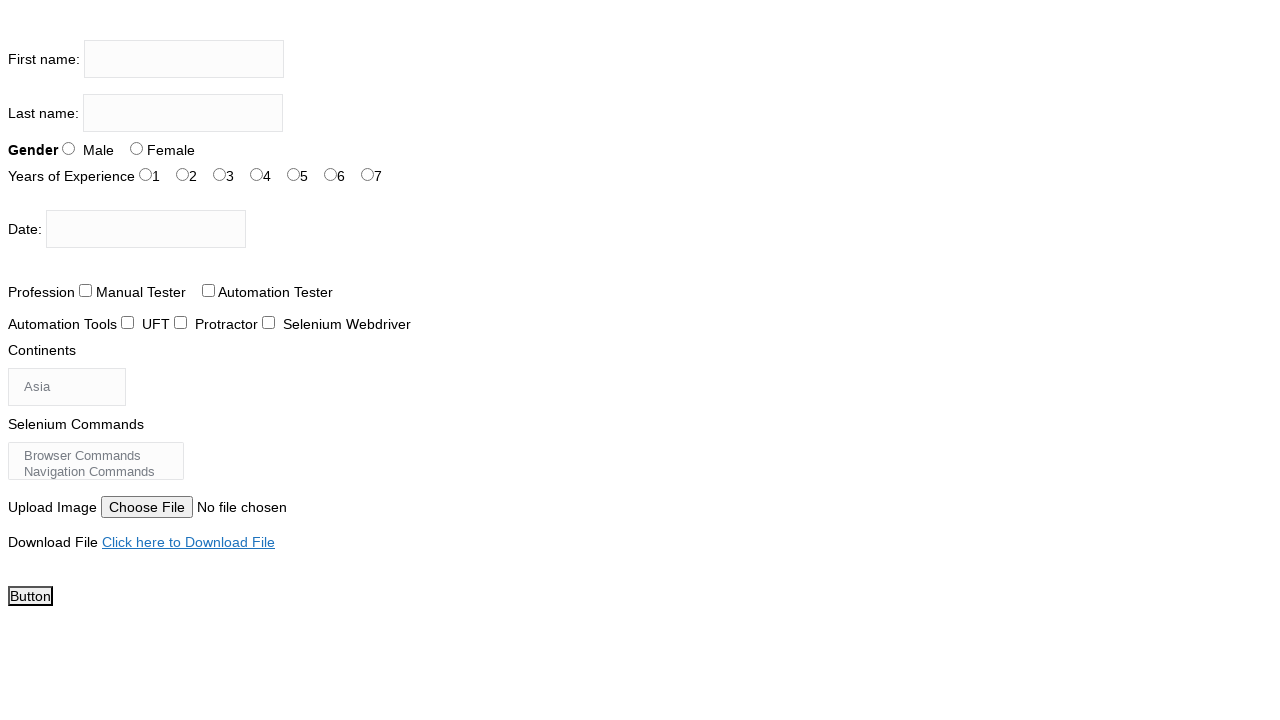

Located span element with text 'Years of Experience'
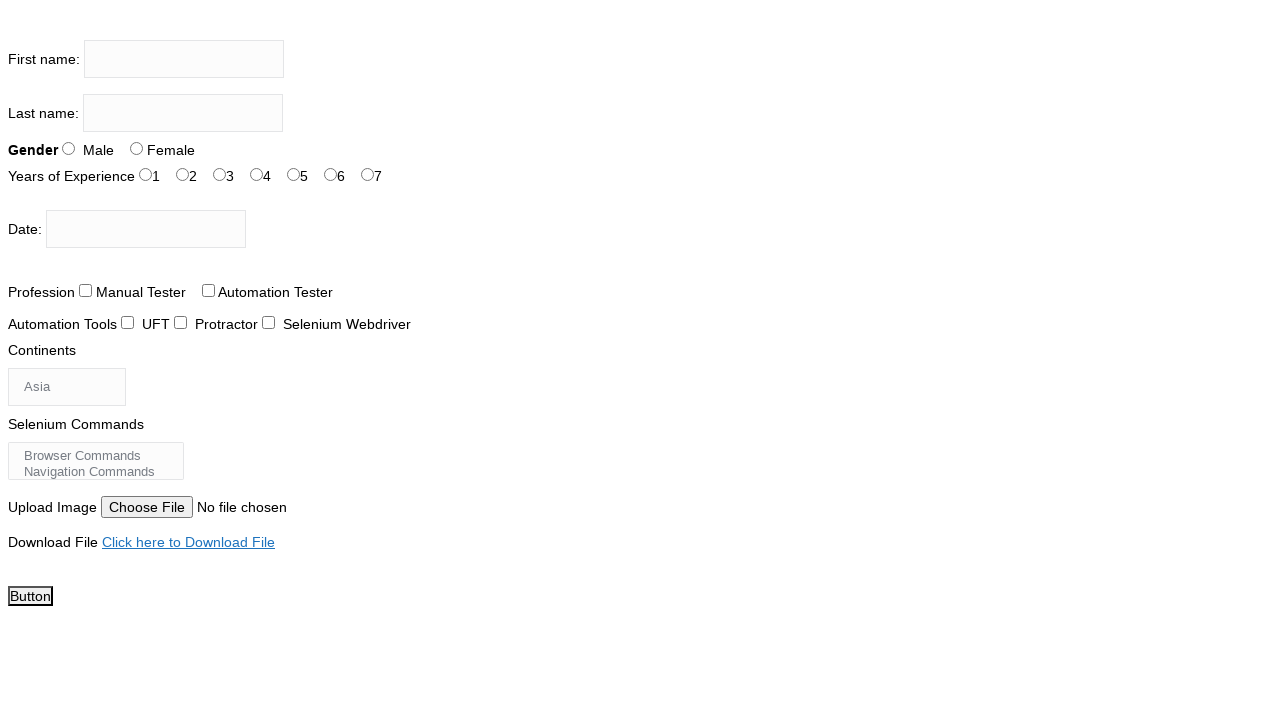

Clicked element with id 'exp-2' positioned to the right of 'Years of Experience' at (220, 174) on #exp-2
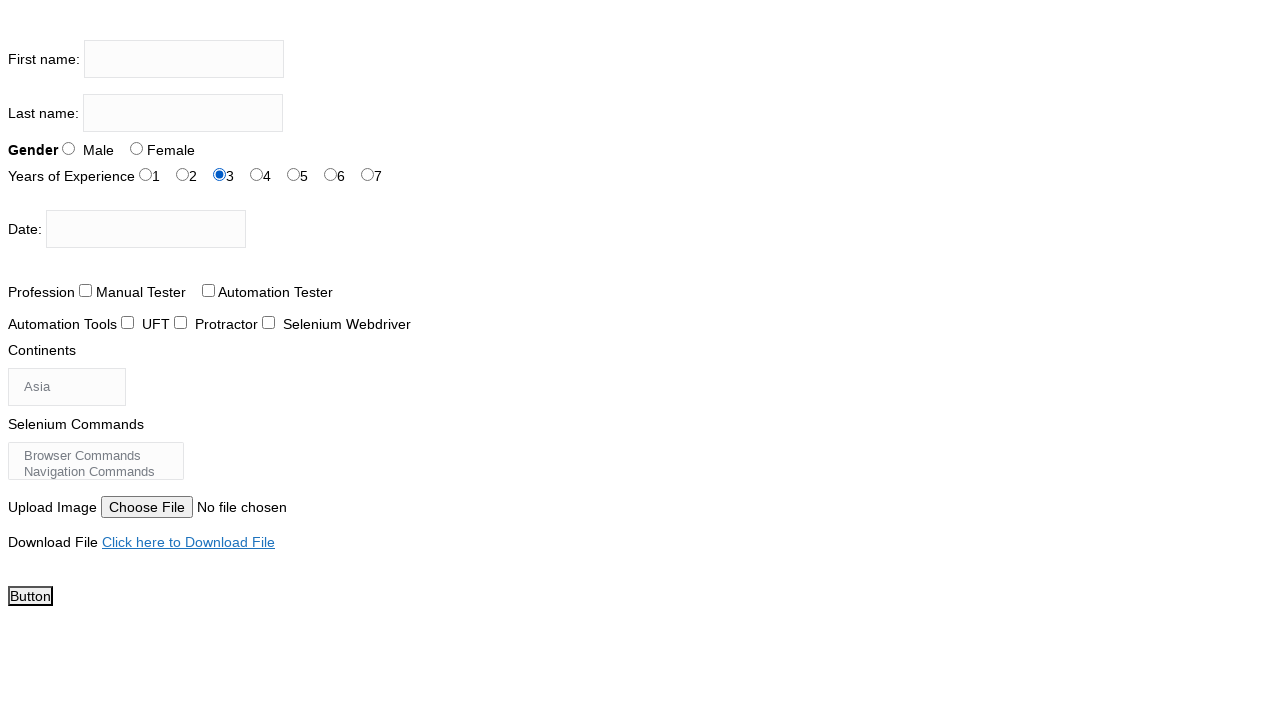

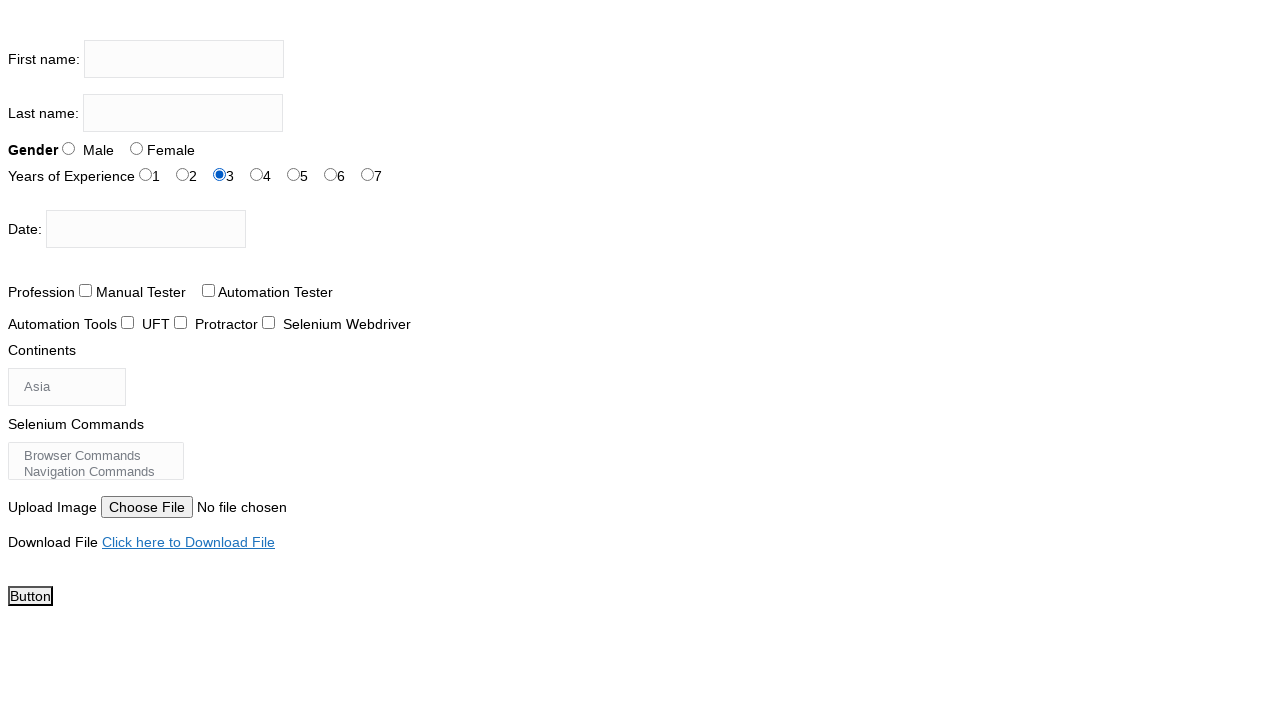